Navigates through Hacker News "newest" pages, clicking the "More" link multiple times to load additional articles, and verifies that article IDs are sorted from newest to oldest (descending order).

Starting URL: https://news.ycombinator.com/newest

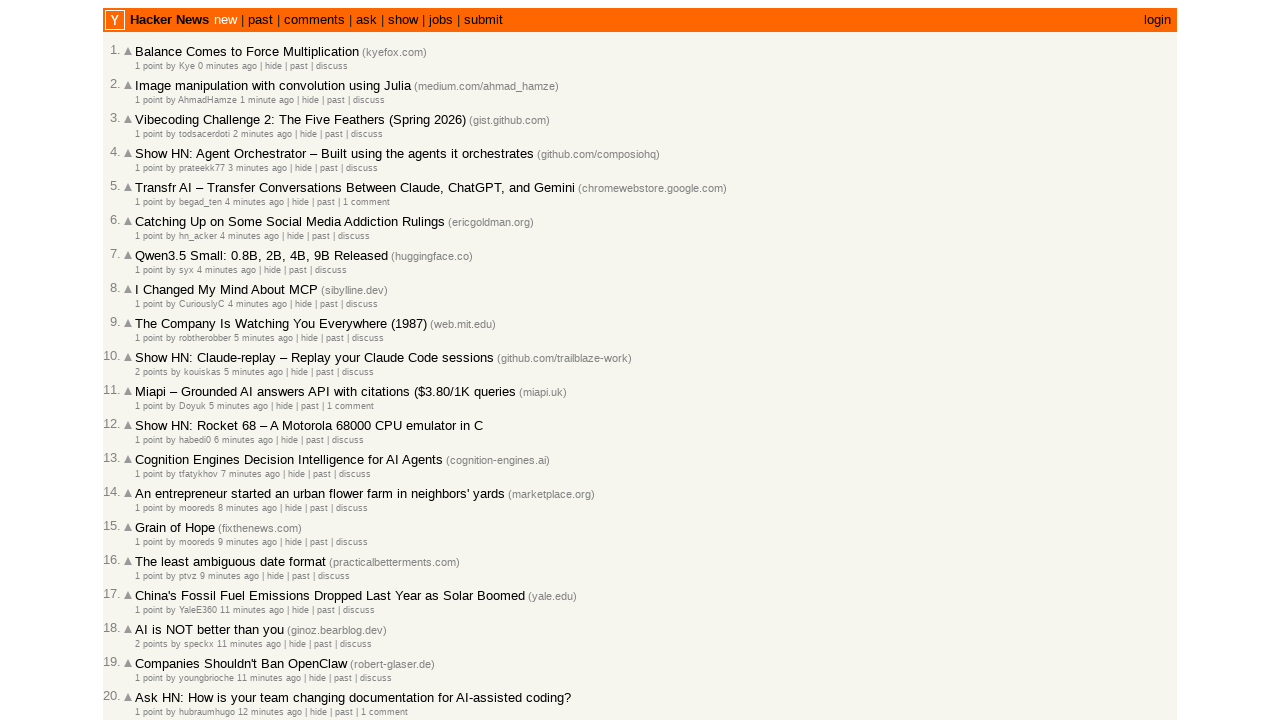

Waited for article list to load
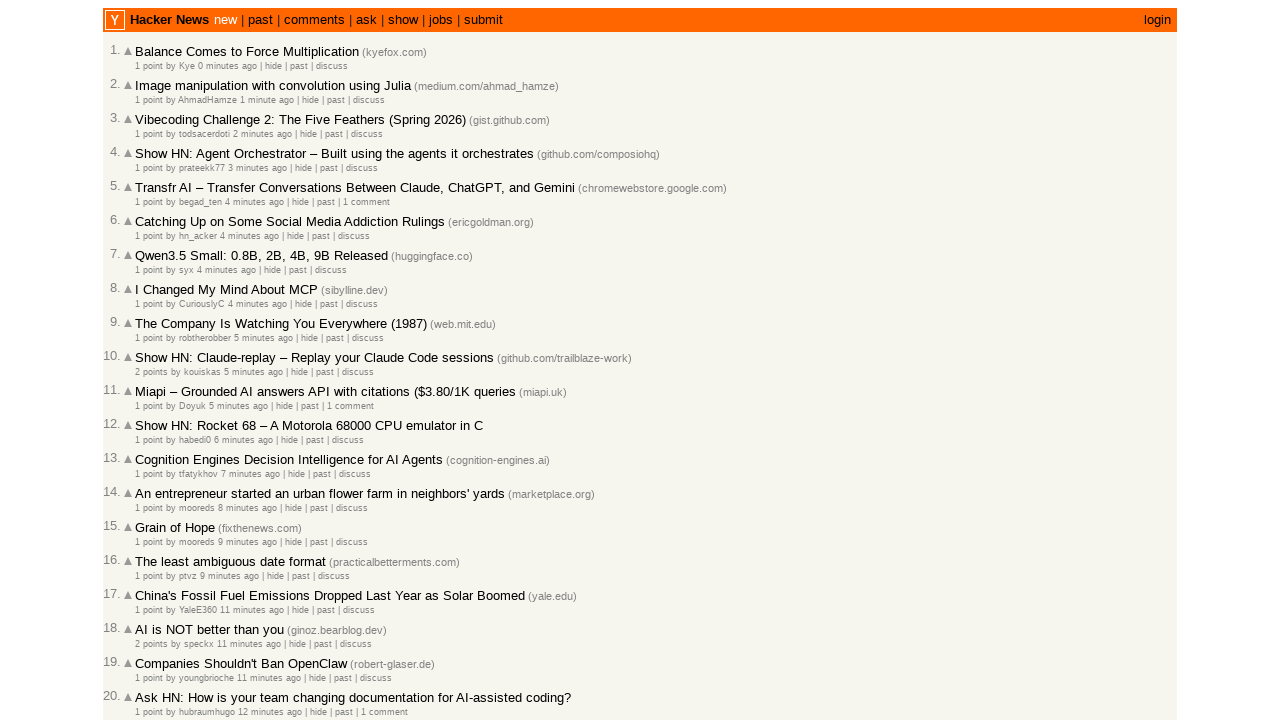

Extracted 30 article IDs from current page
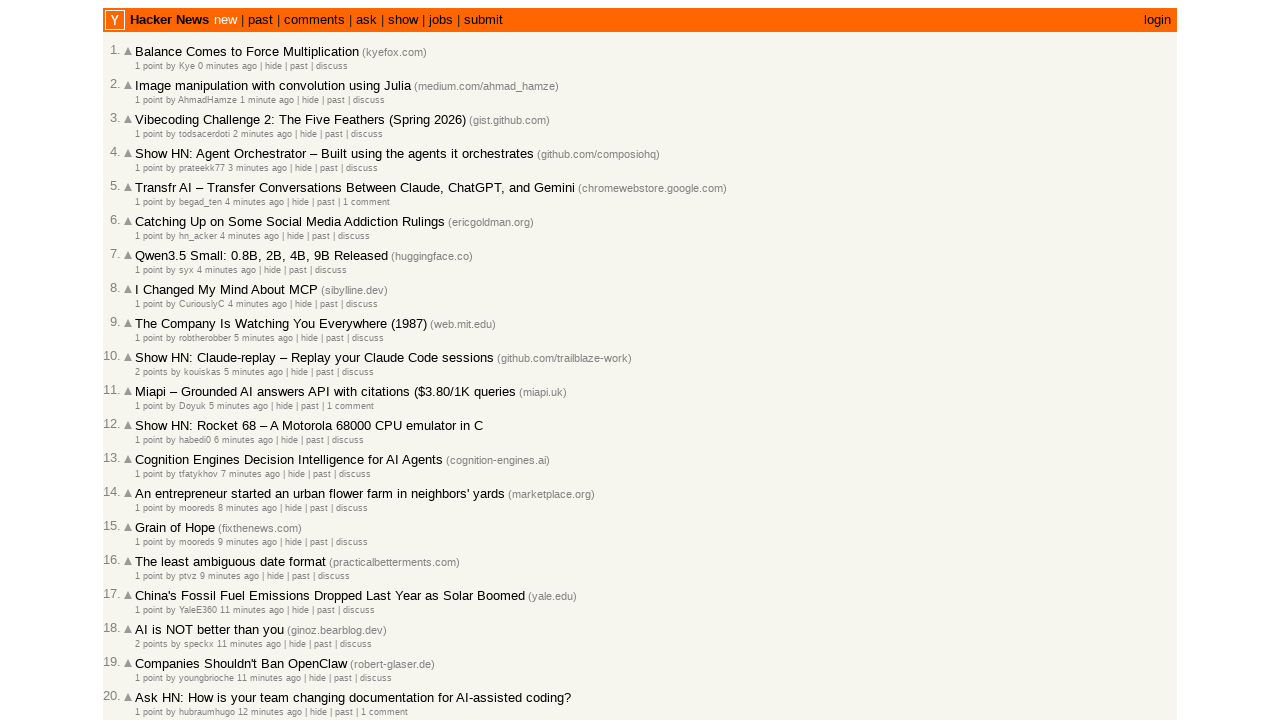

Checked for 'More' link existence
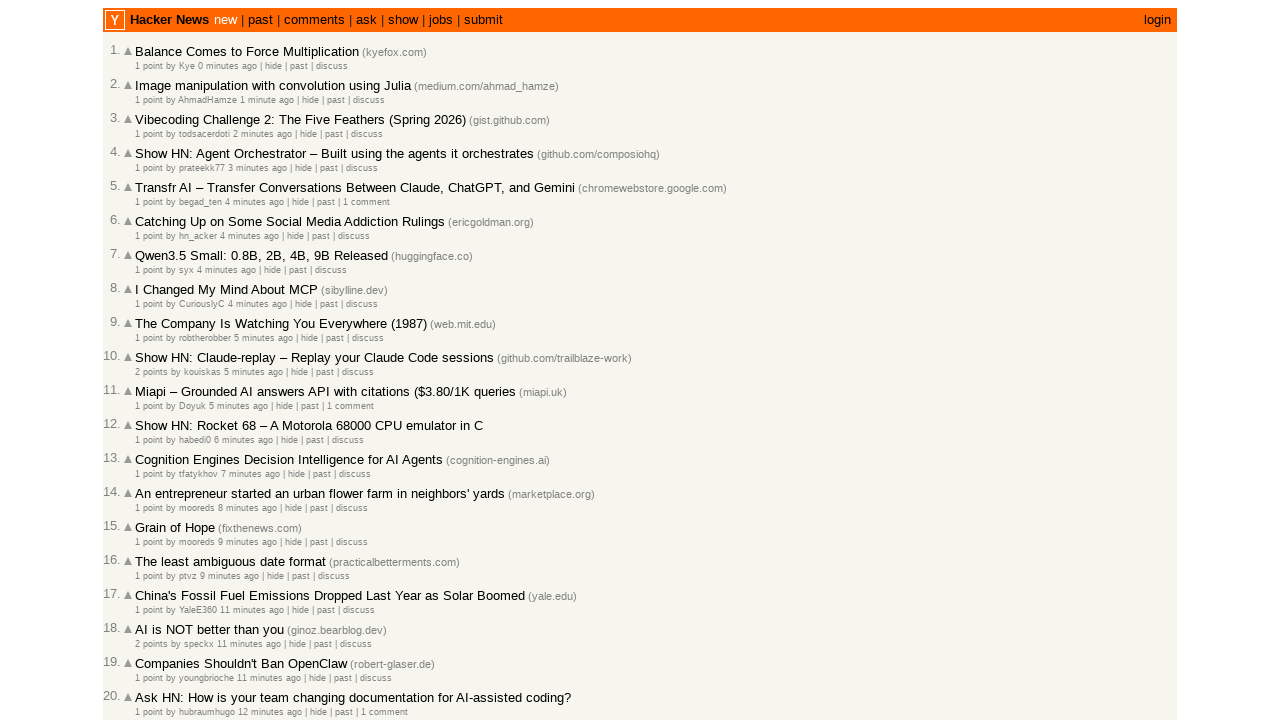

Clicked 'More' link to load next page at (149, 616) on a.morelink
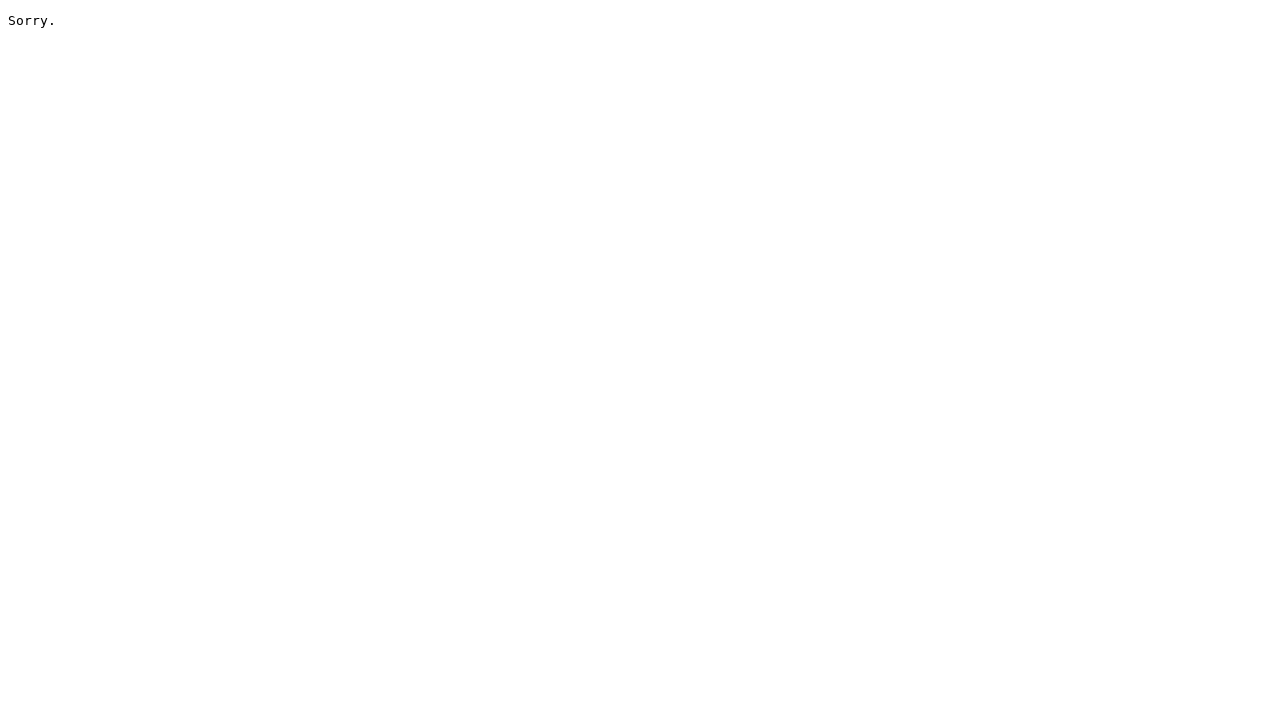

Waited for network to become idle after clicking 'More'
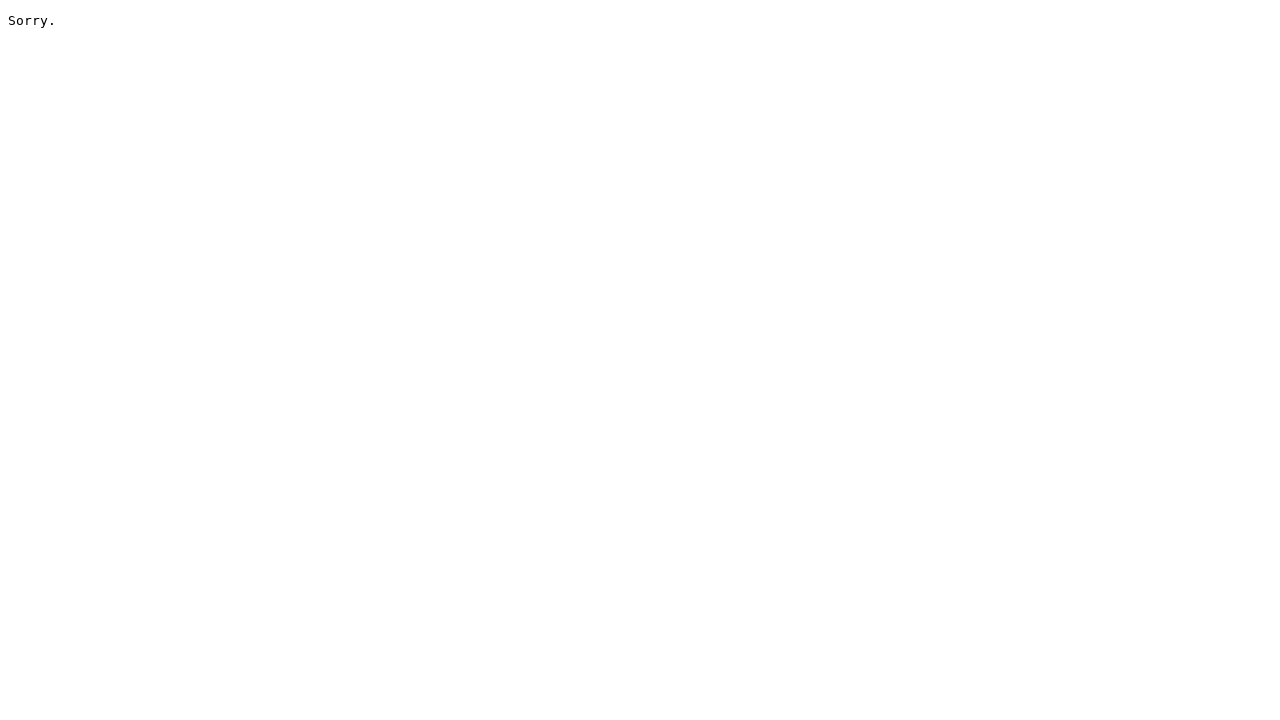

Extracted 0 article IDs from current page
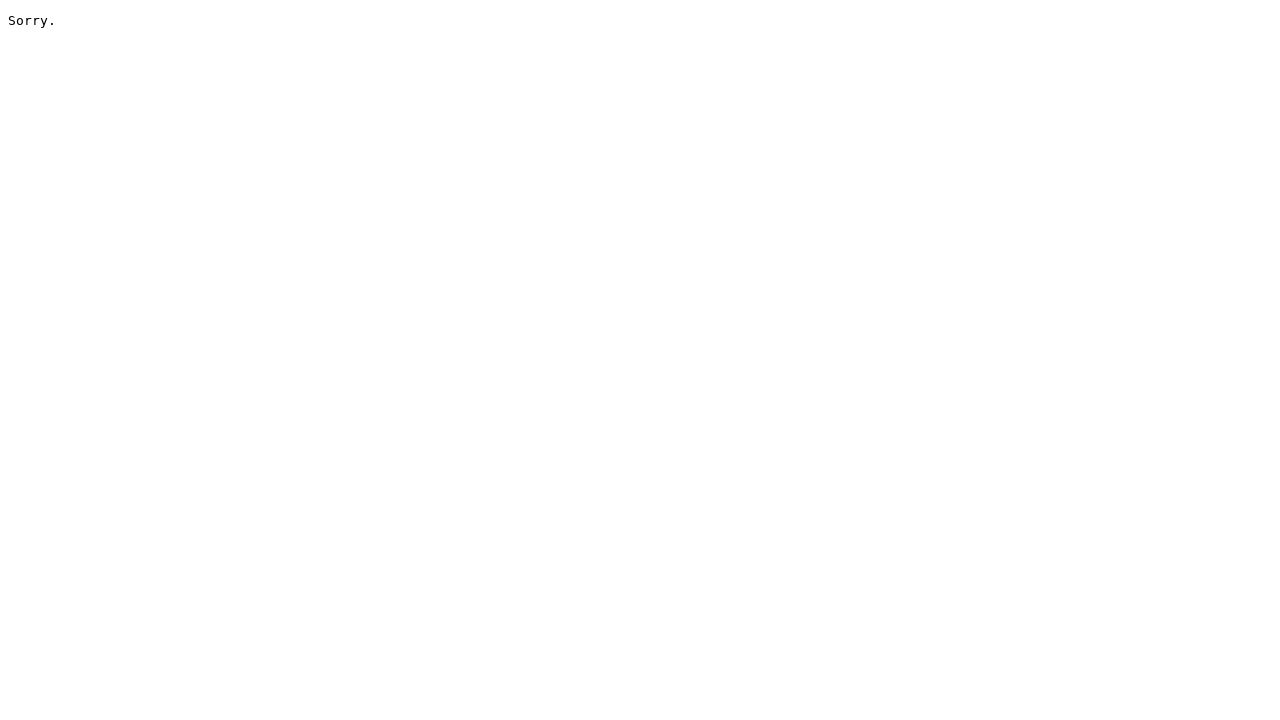

Checked for 'More' link existence
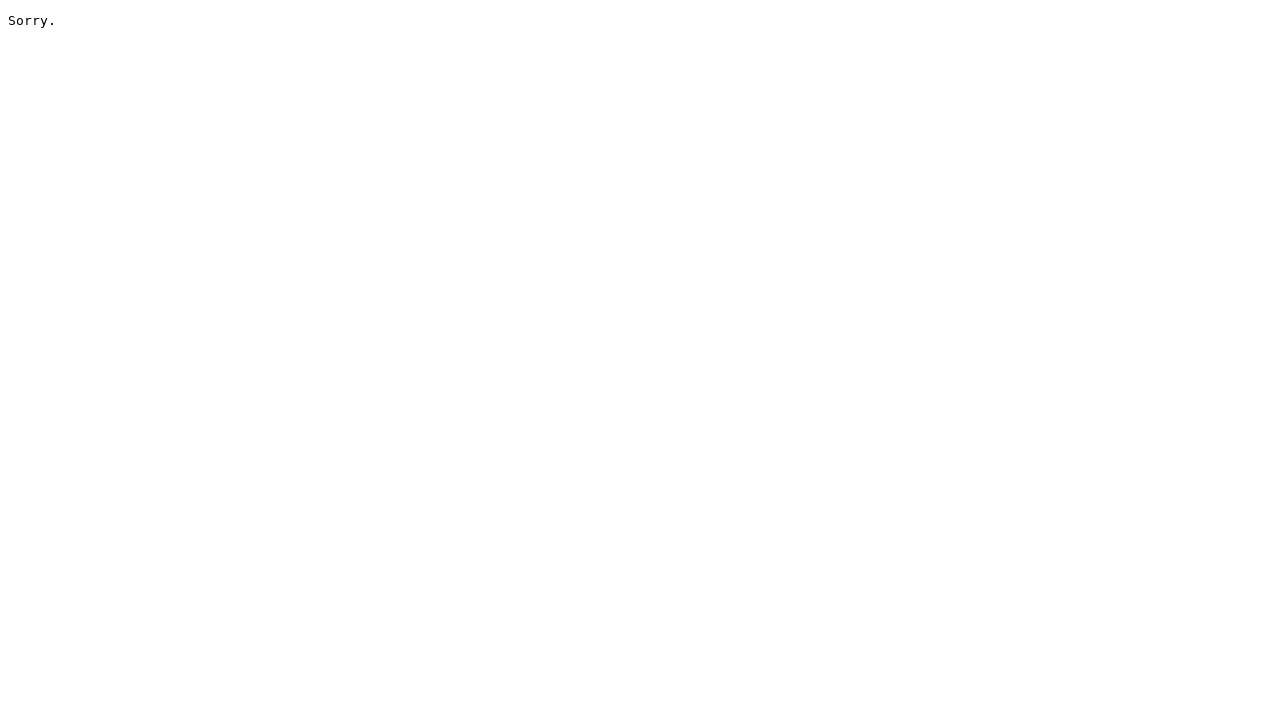

Trimmed article list to exactly 100 articles
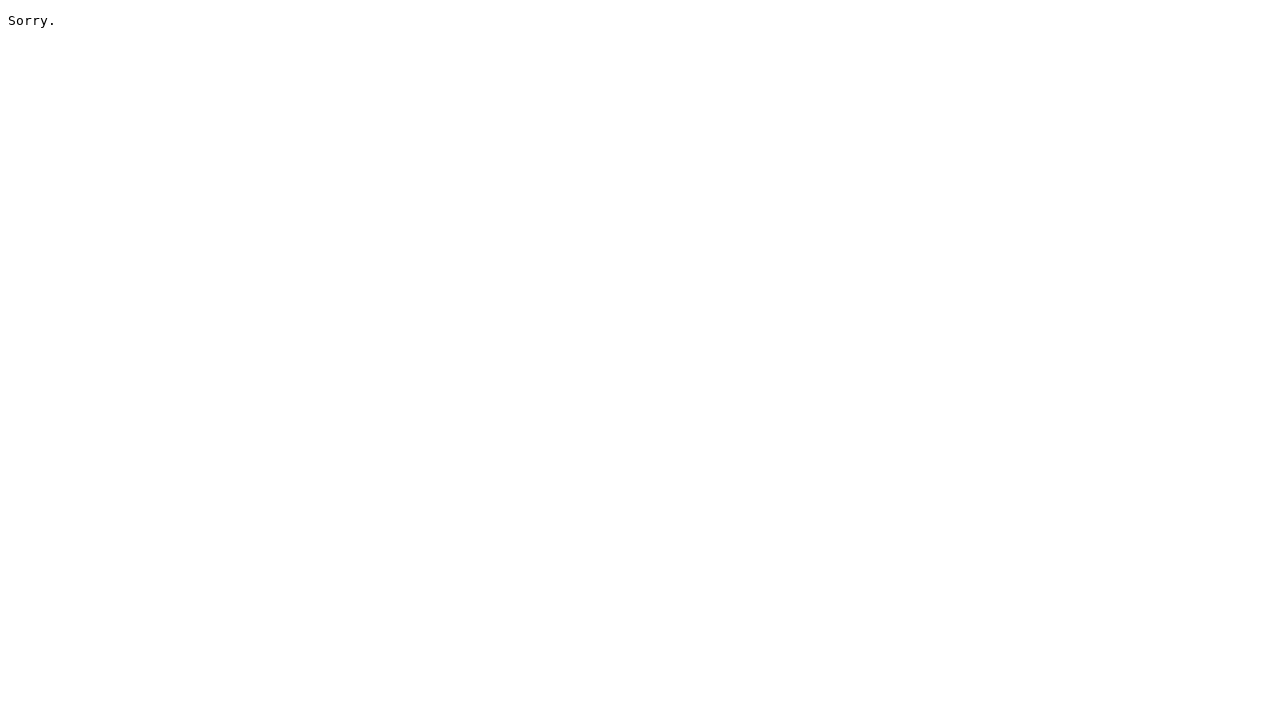

Verified article sorting order (newest to oldest)
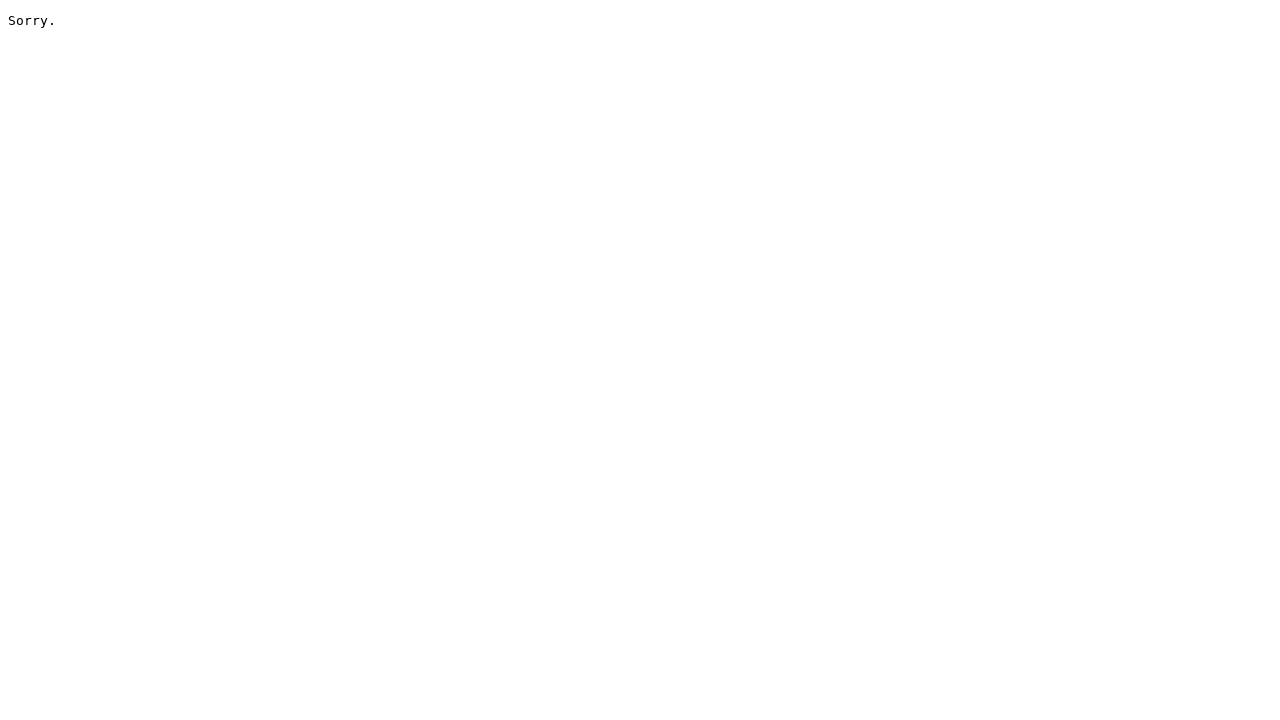

✅ Assertion passed: The first 100 articles are sorted from newest to oldest
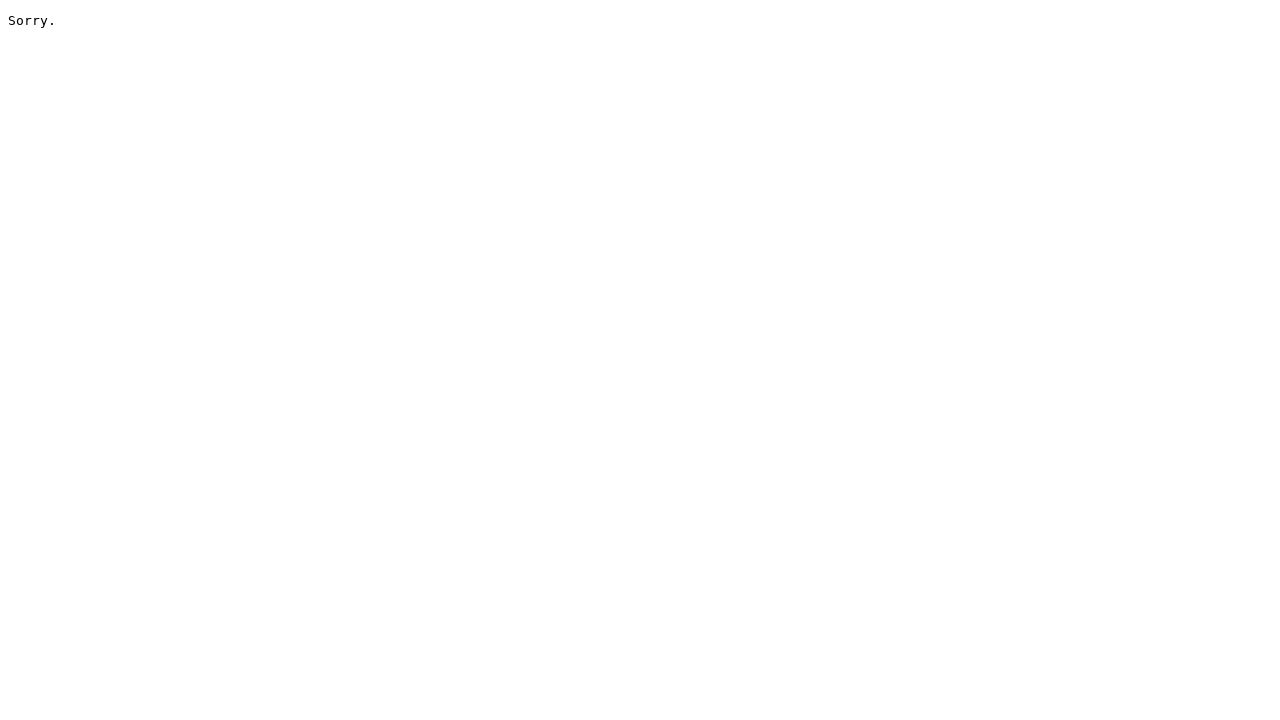

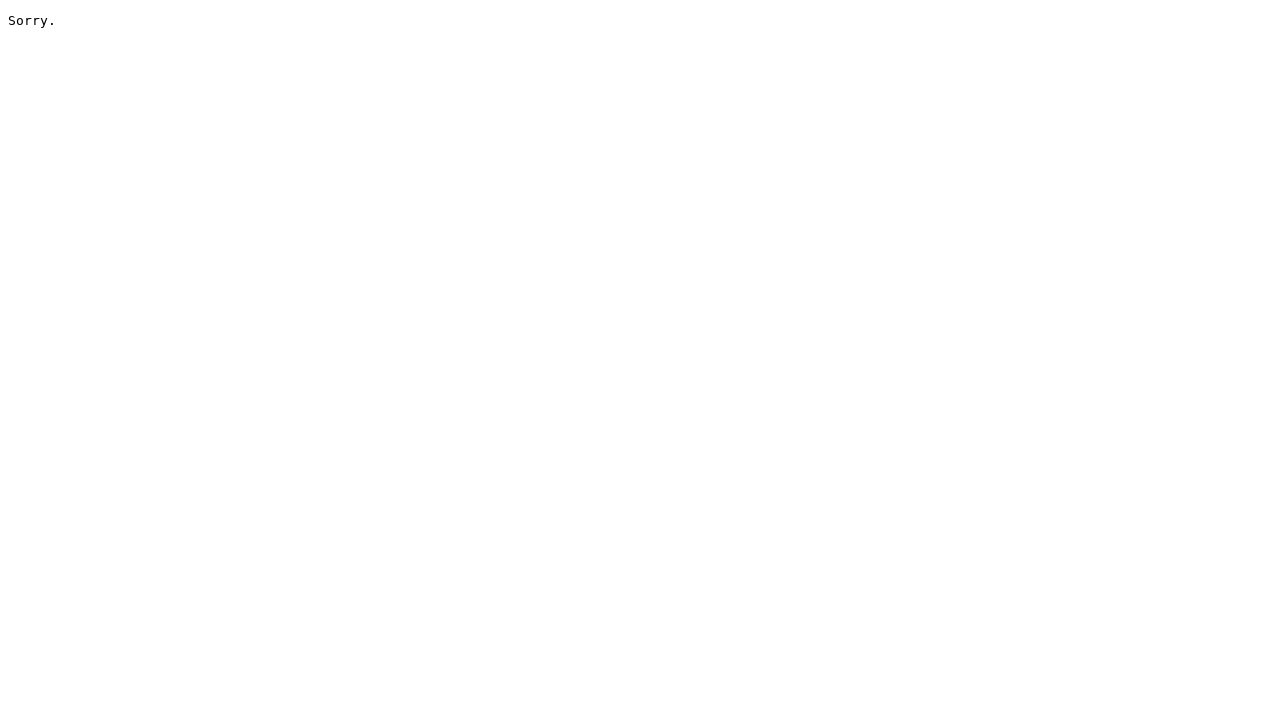